Tests the registration form by filling in username, email, password, referral code fields, checking the agreement checkbox, and clicking the submit button on a Russian wallet service.

Starting URL: https://koshelek.ru/authorization/signup

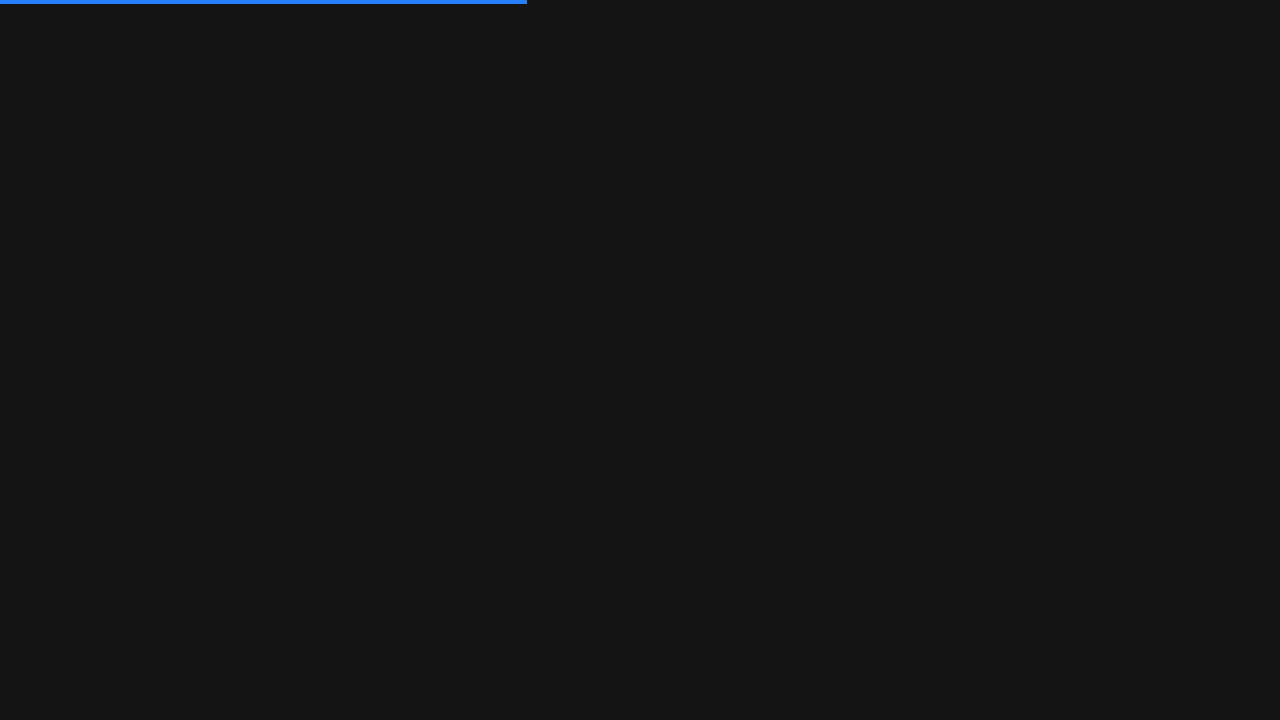

Filled username field with 'demo_user_7842'
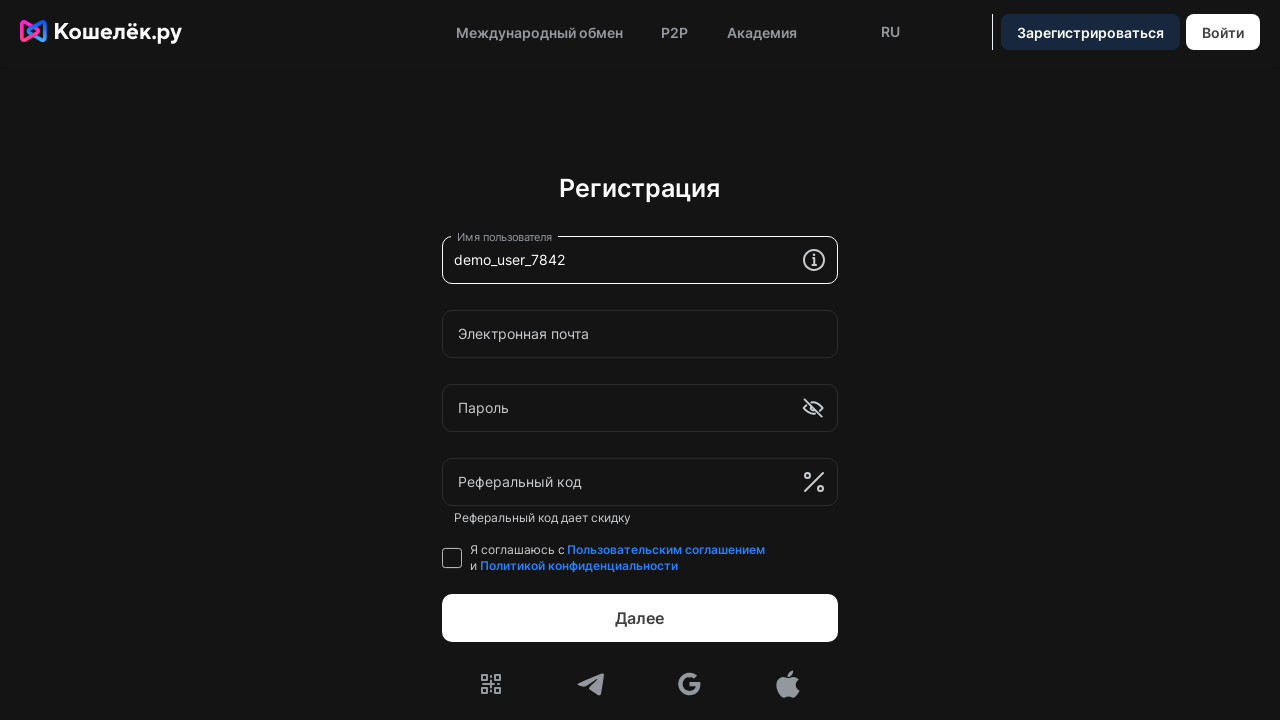

Filled email field with 'randomtest7842@example.com'
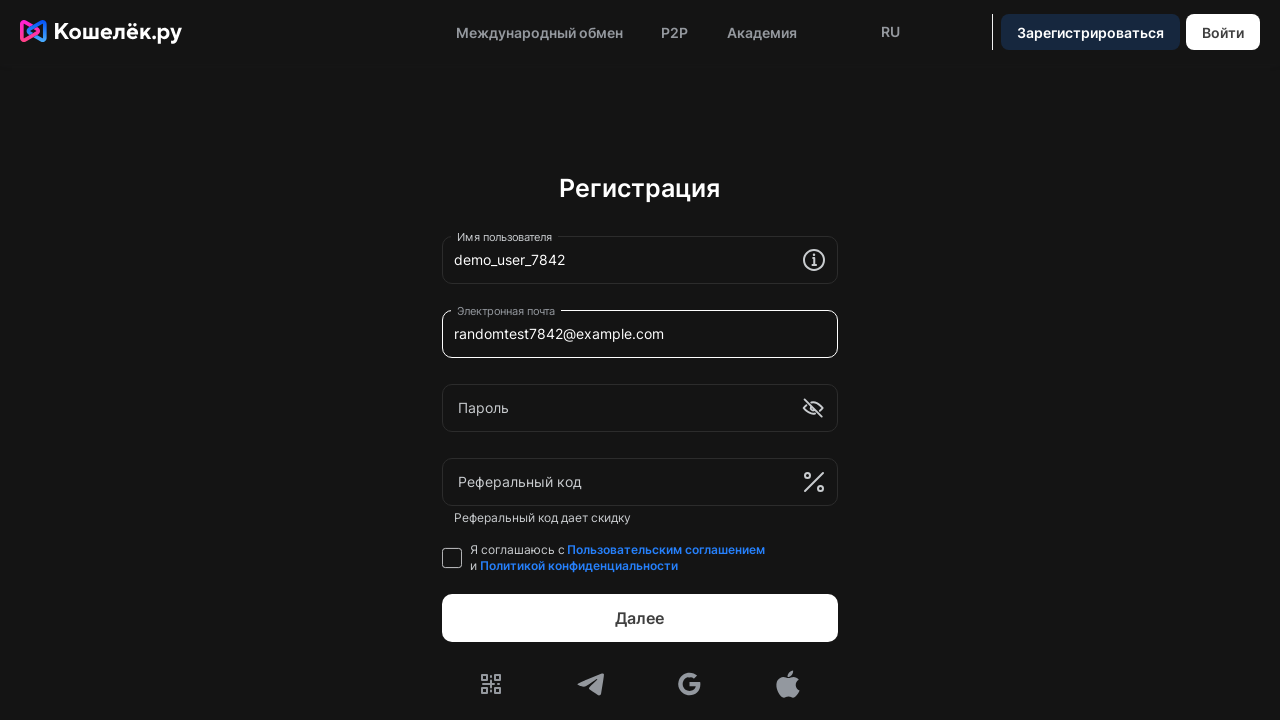

Filled password field with secure password
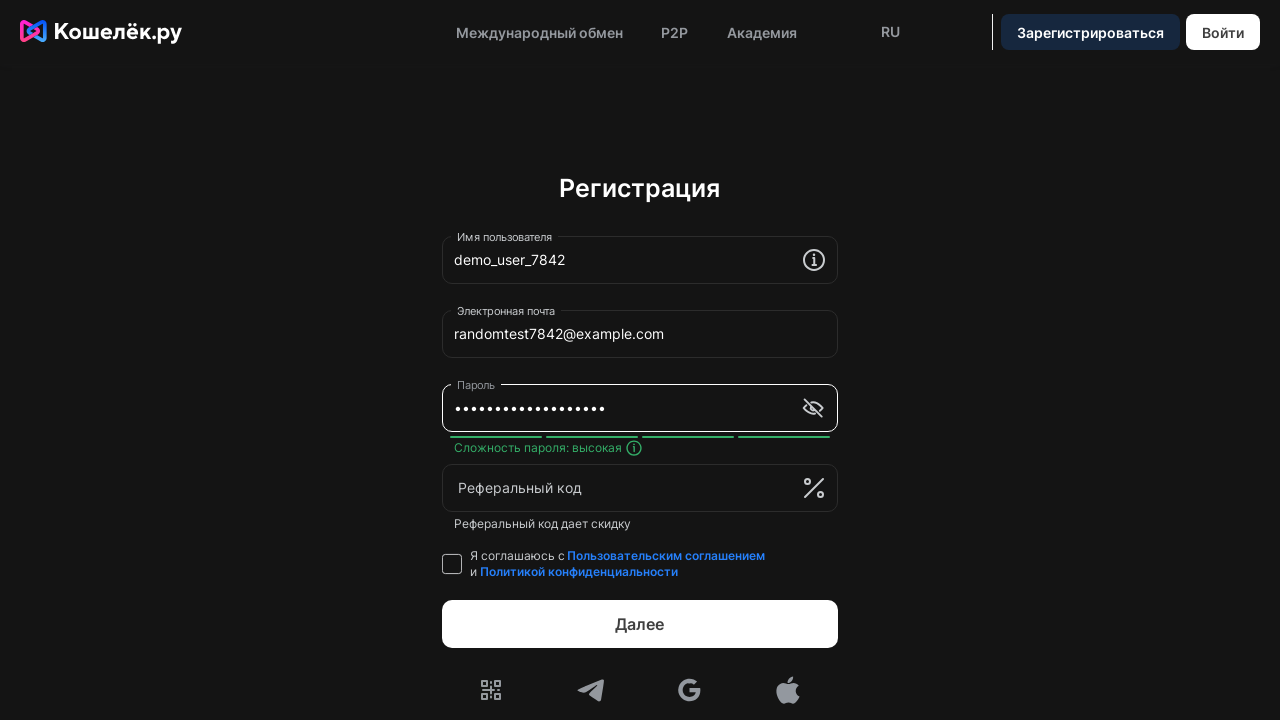

Filled referral code field with 'B9876543'
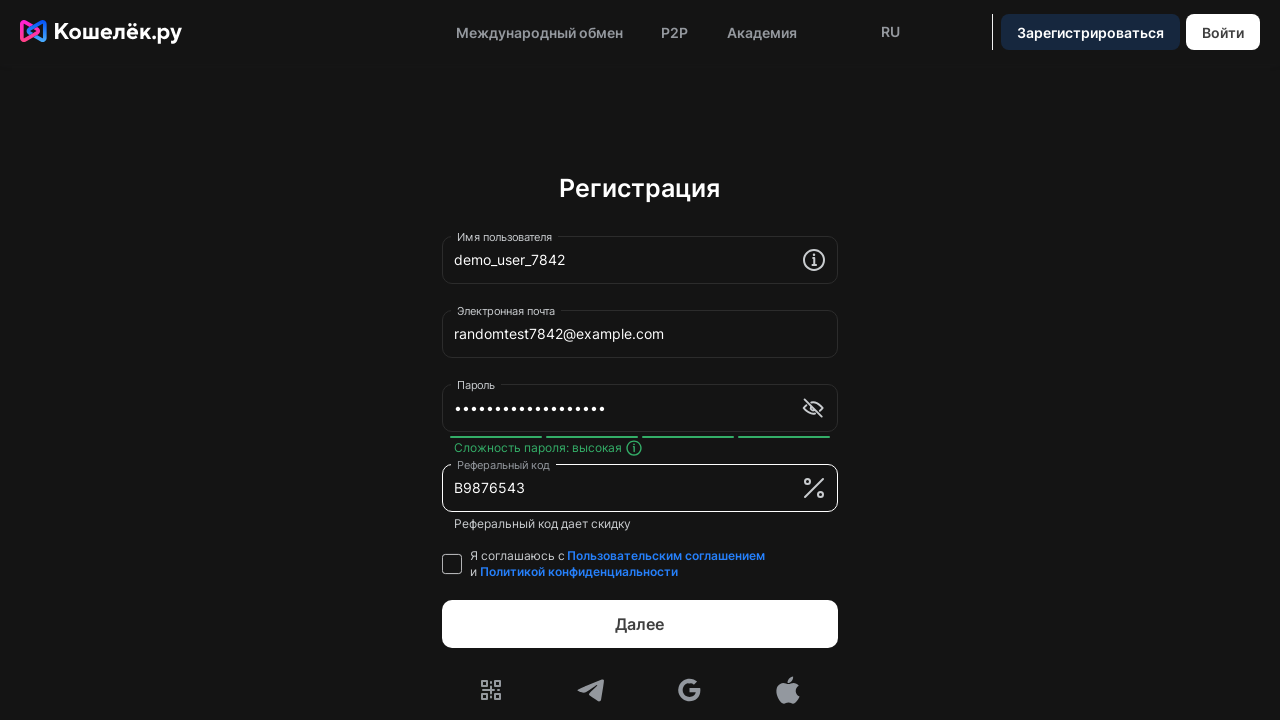

Clicked agreement checkbox at (452, 564) on internal:role=checkbox
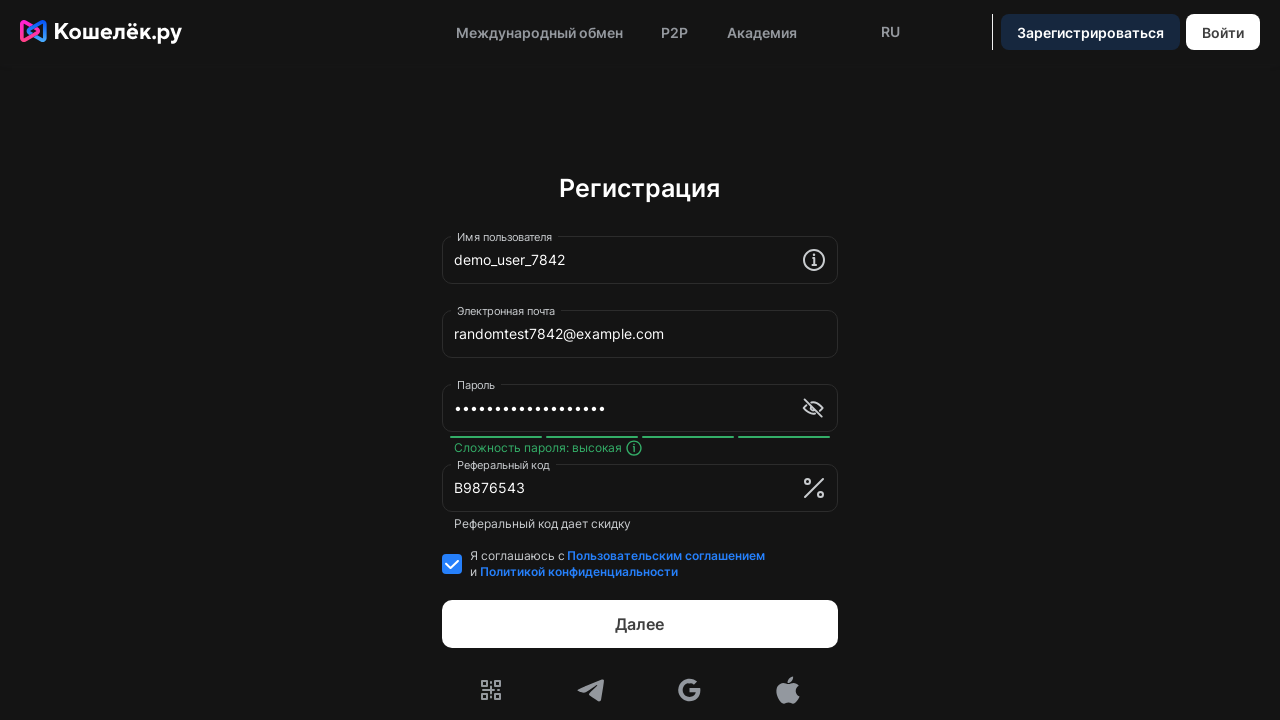

Clicked 'Далее' (Next) submit button to complete registration at (640, 624) on internal:text="\u0414\u0430\u043b\u0435\u0435"i
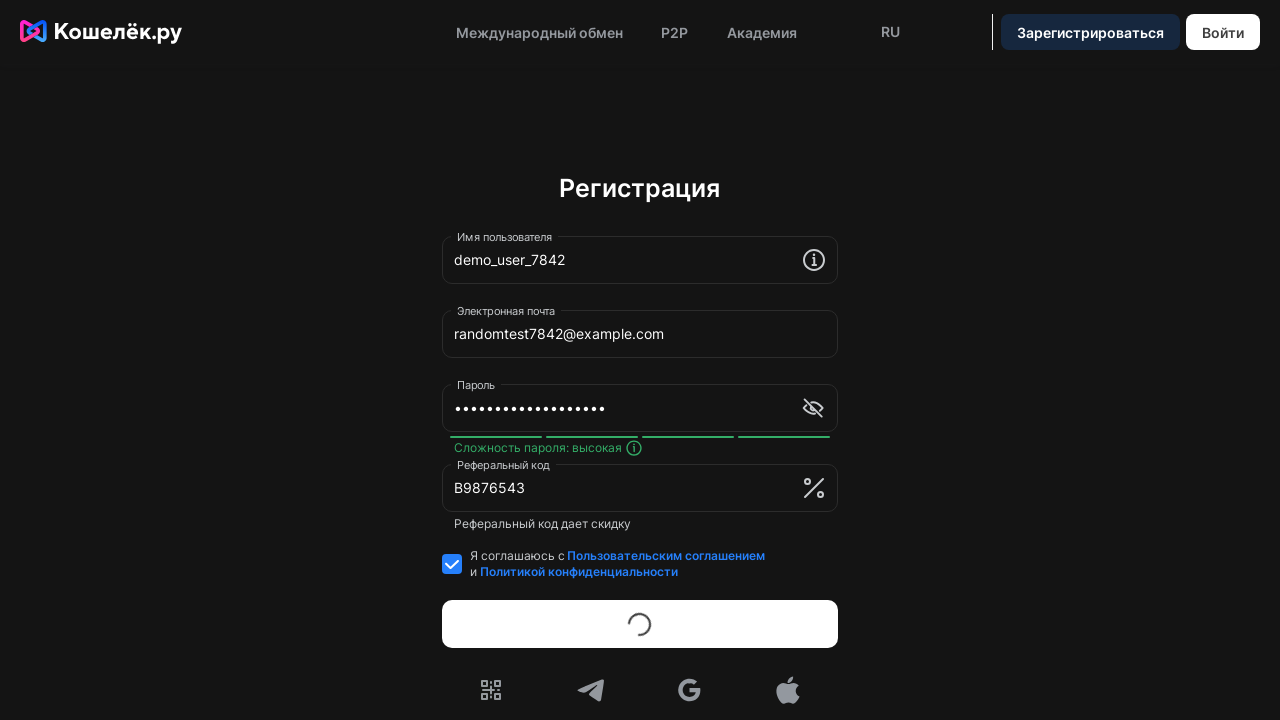

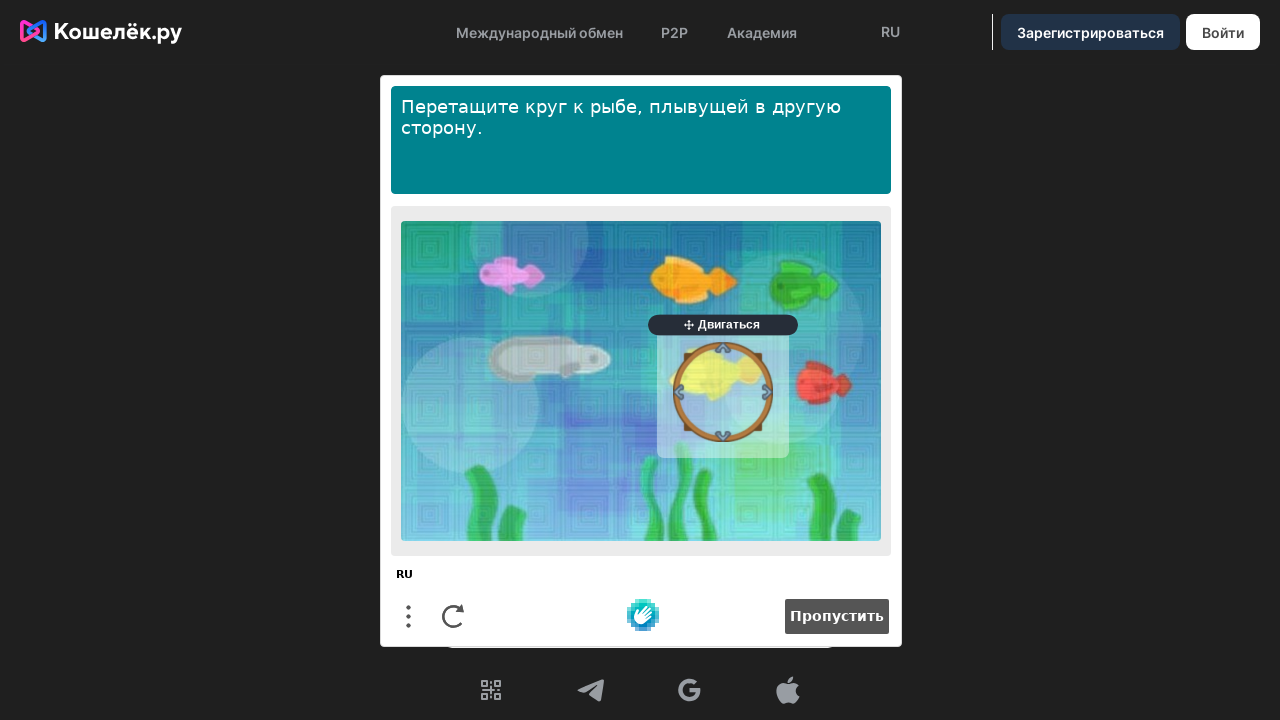